Tests cascading dropdown selection by selecting a country (Brazil) from the first dropdown and then selecting a city (Sao Paulo) from the dependent city dropdown

Starting URL: https://leafground.com/select.xhtml

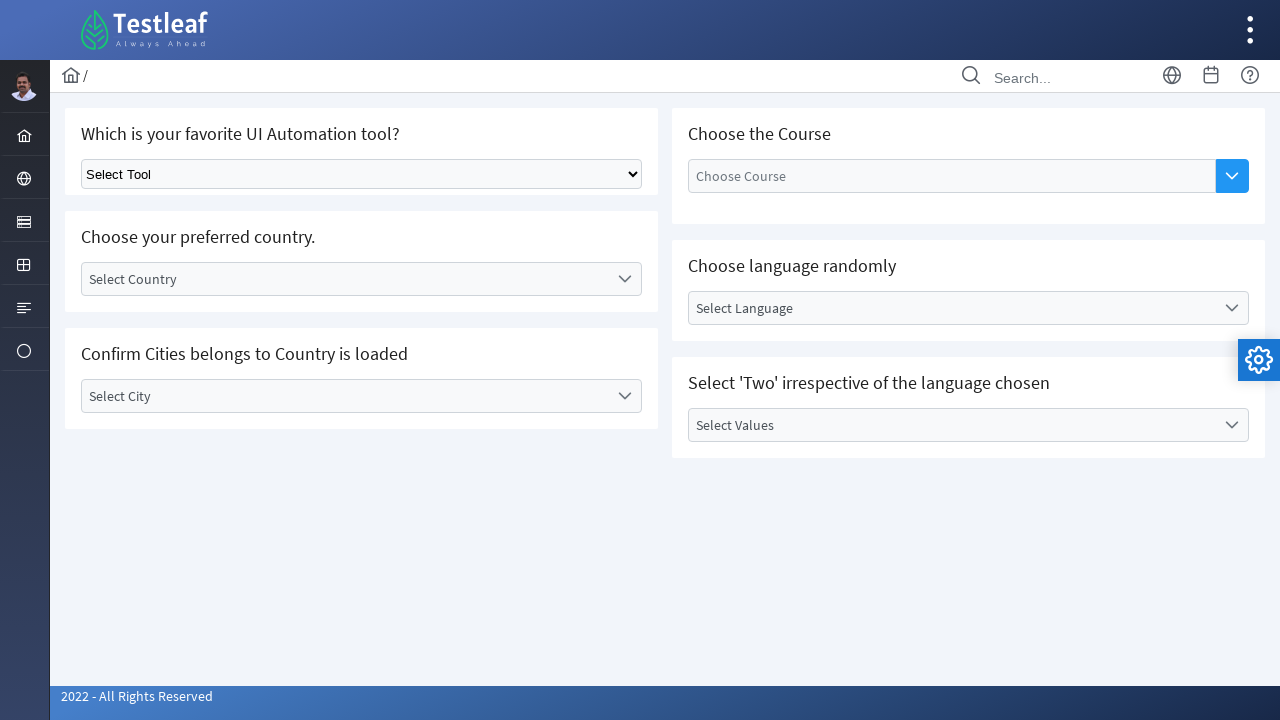

Clicked on country dropdown to open it at (345, 279) on label#j_idt87\:country_label
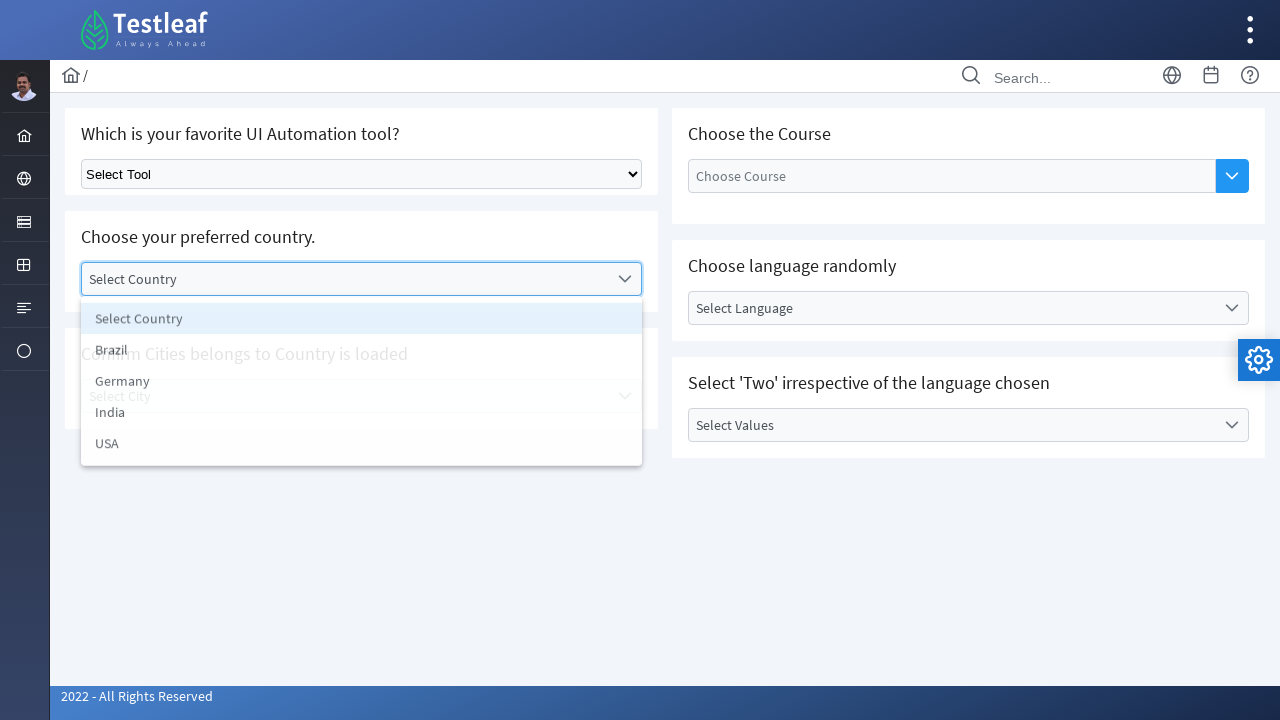

Country dropdown list appeared
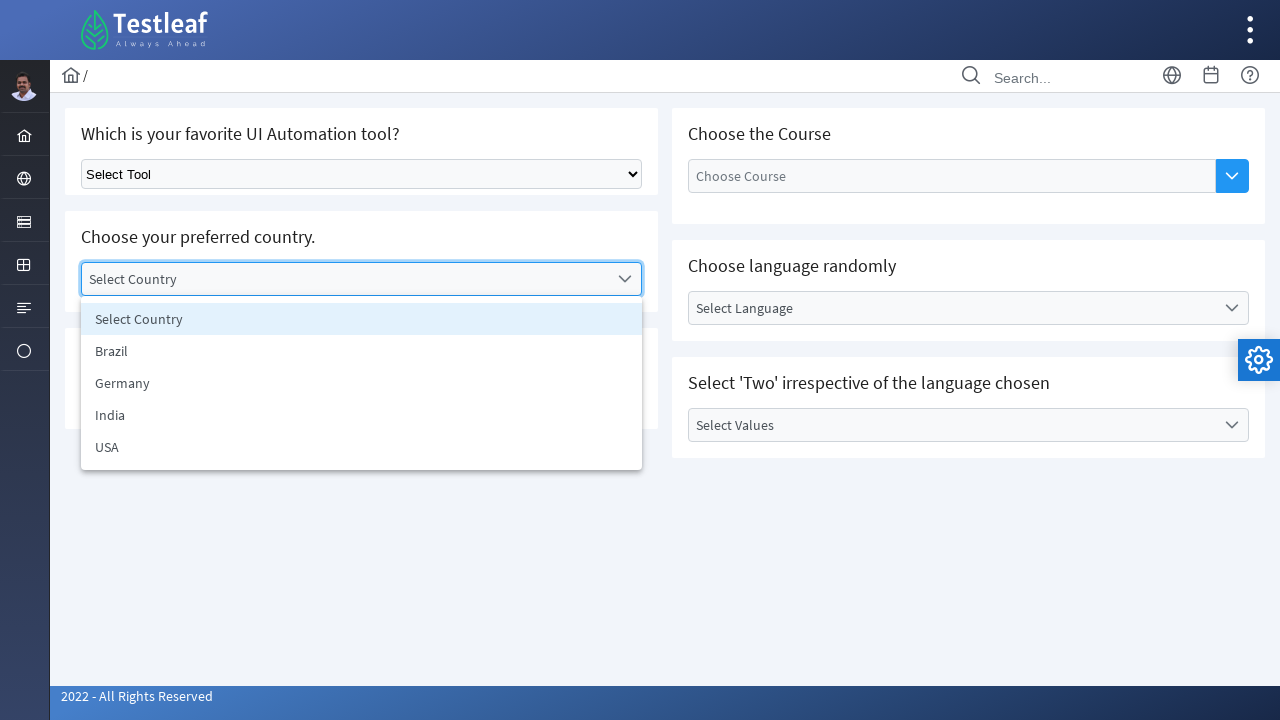

Selected Brazil from country dropdown at (362, 351) on ul#j_idt87\:country_items li:has-text('Brazil')
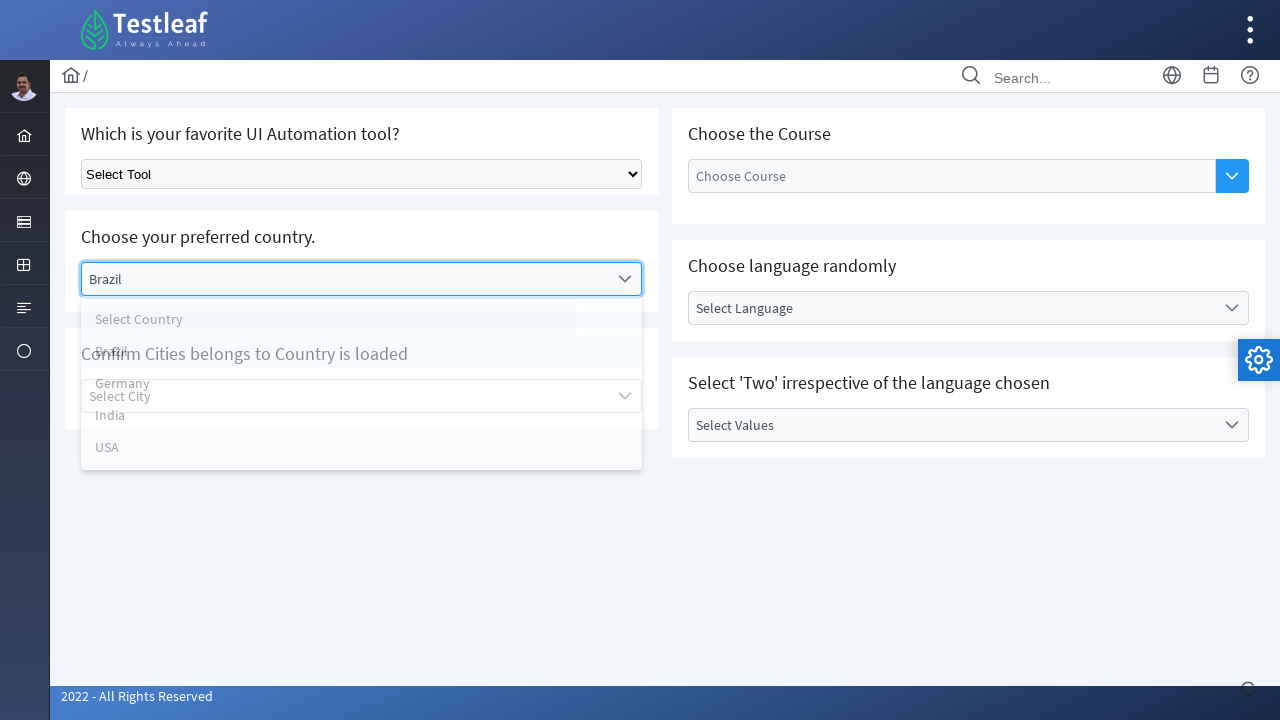

Waited 500ms for dependent city dropdown to populate
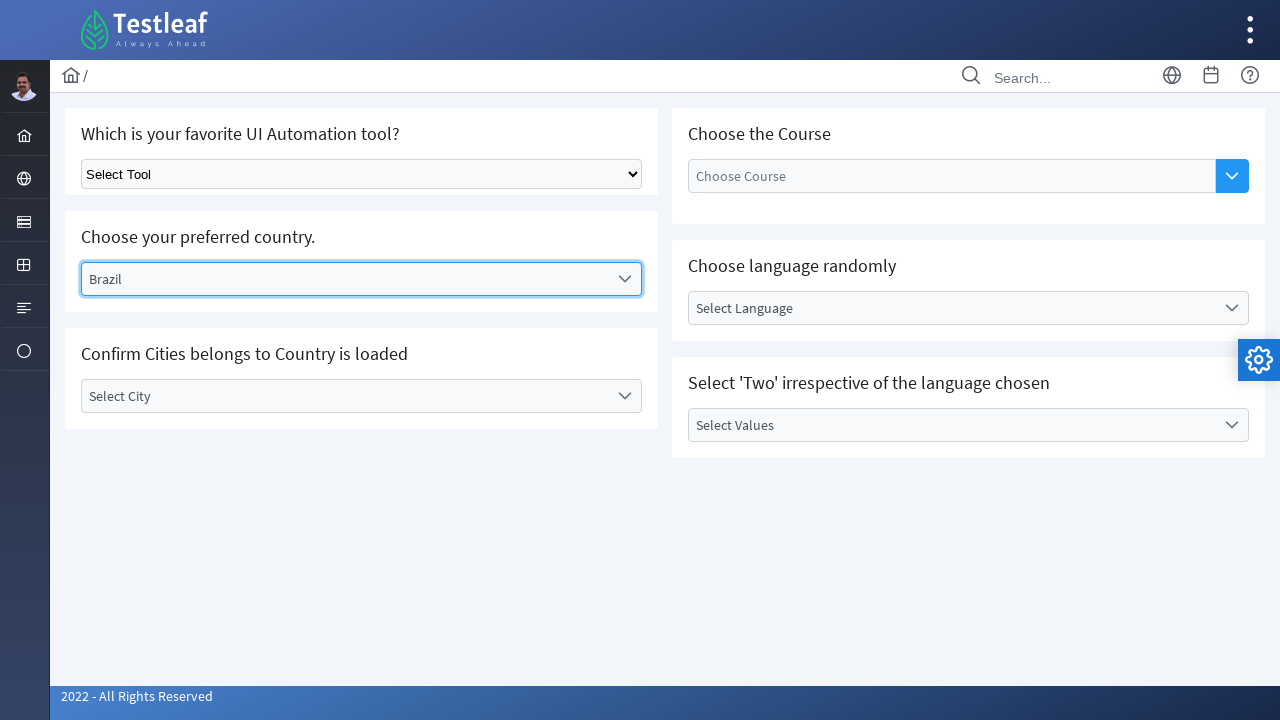

Clicked on city dropdown to open it at (624, 396) on (//span[@class='ui-icon ui-icon-triangle-1-s ui-c'])[2]
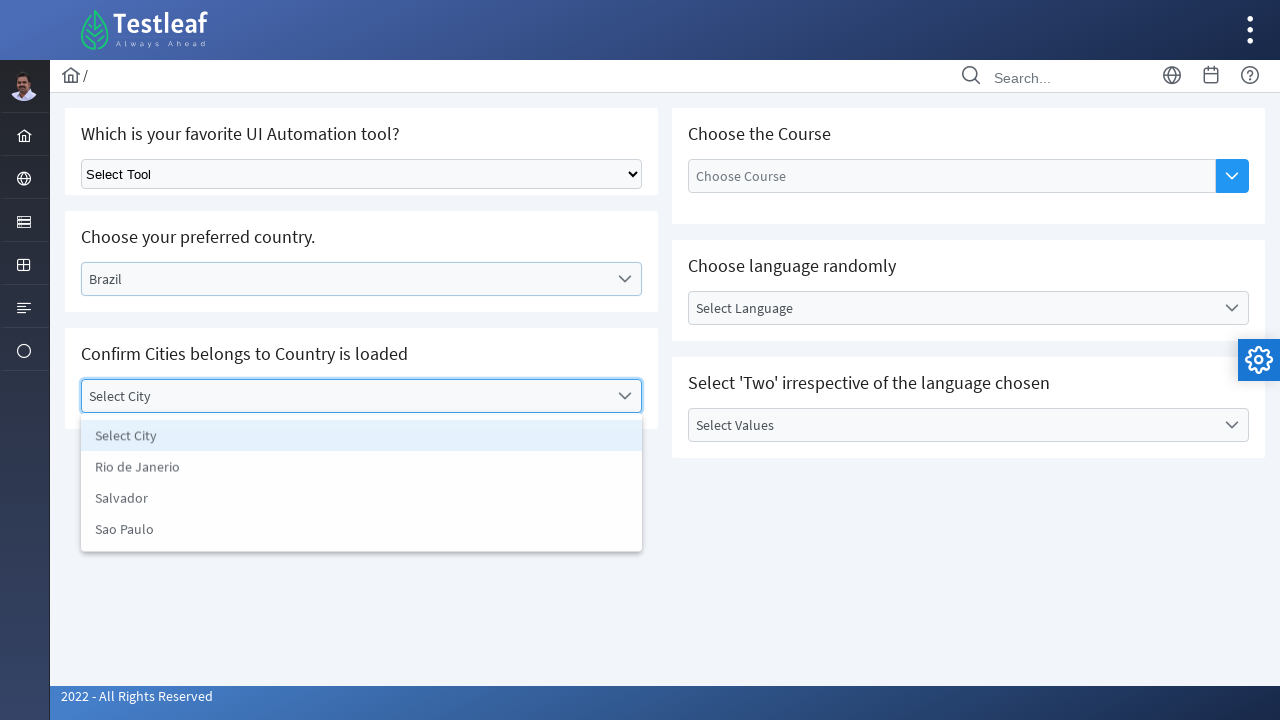

City dropdown list appeared
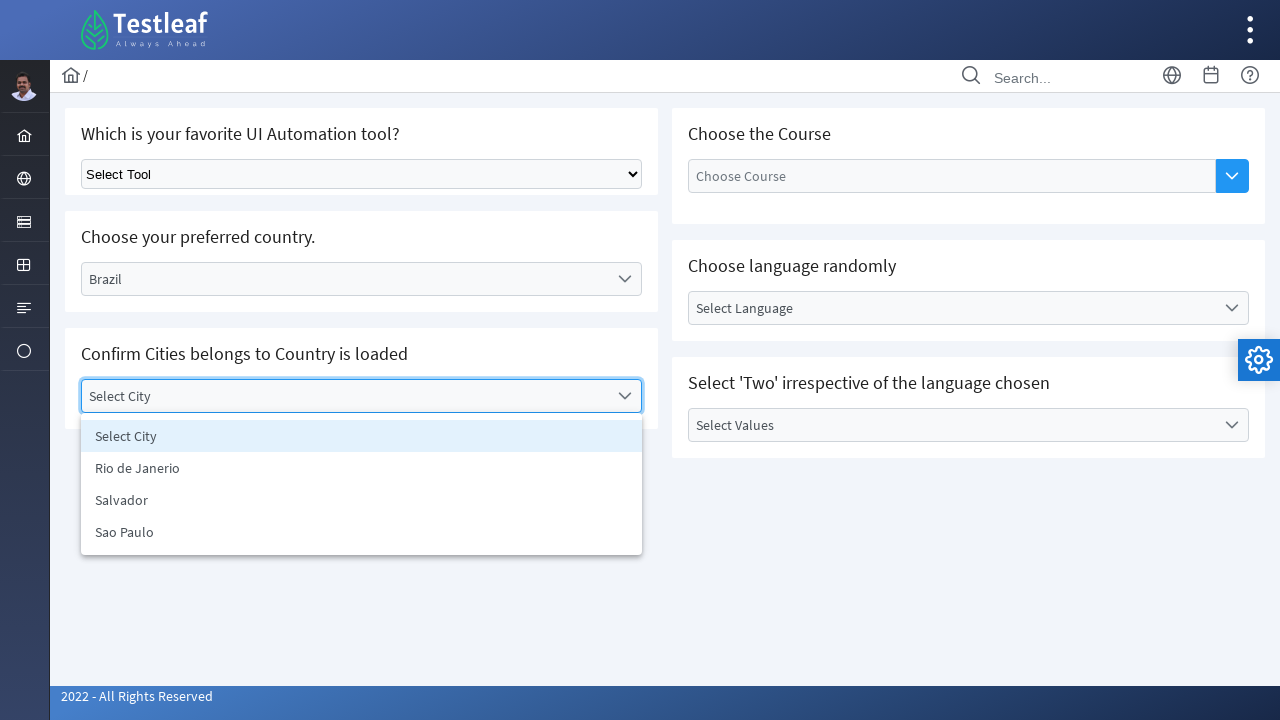

Selected Sao Paulo from city dropdown at (362, 532) on ul#j_idt87\:city_items li:has-text('Sao Paulo')
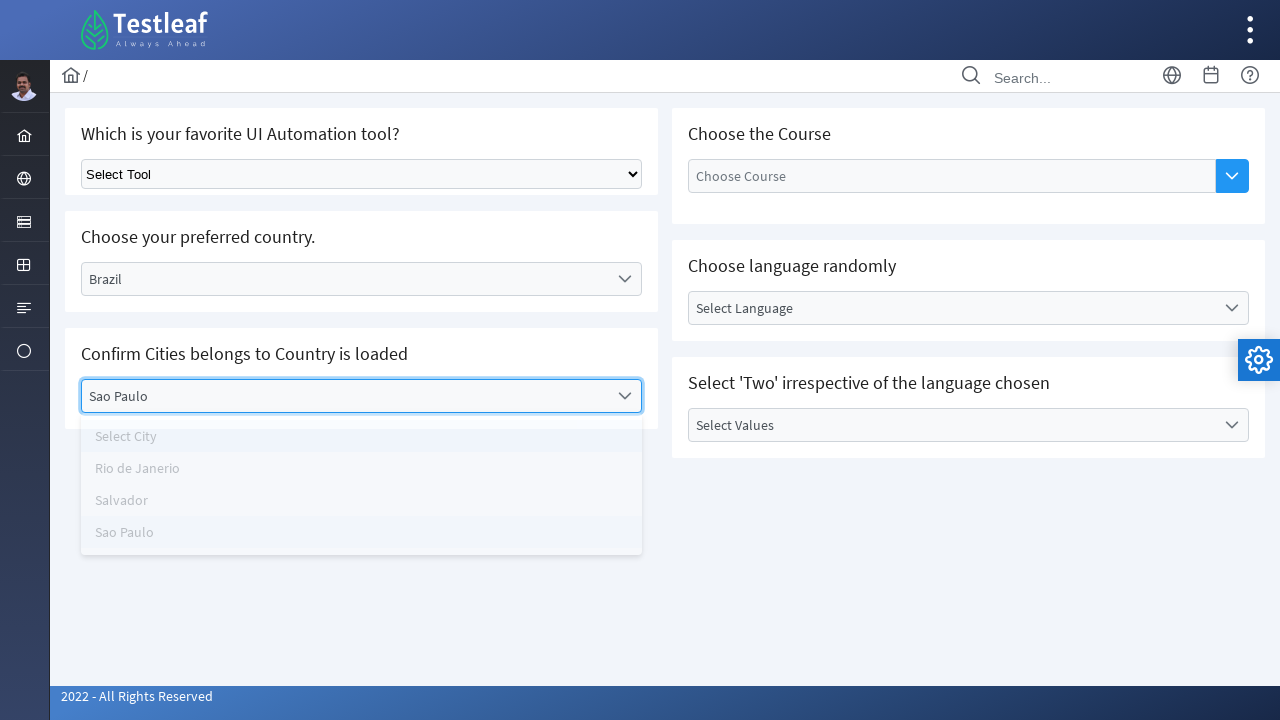

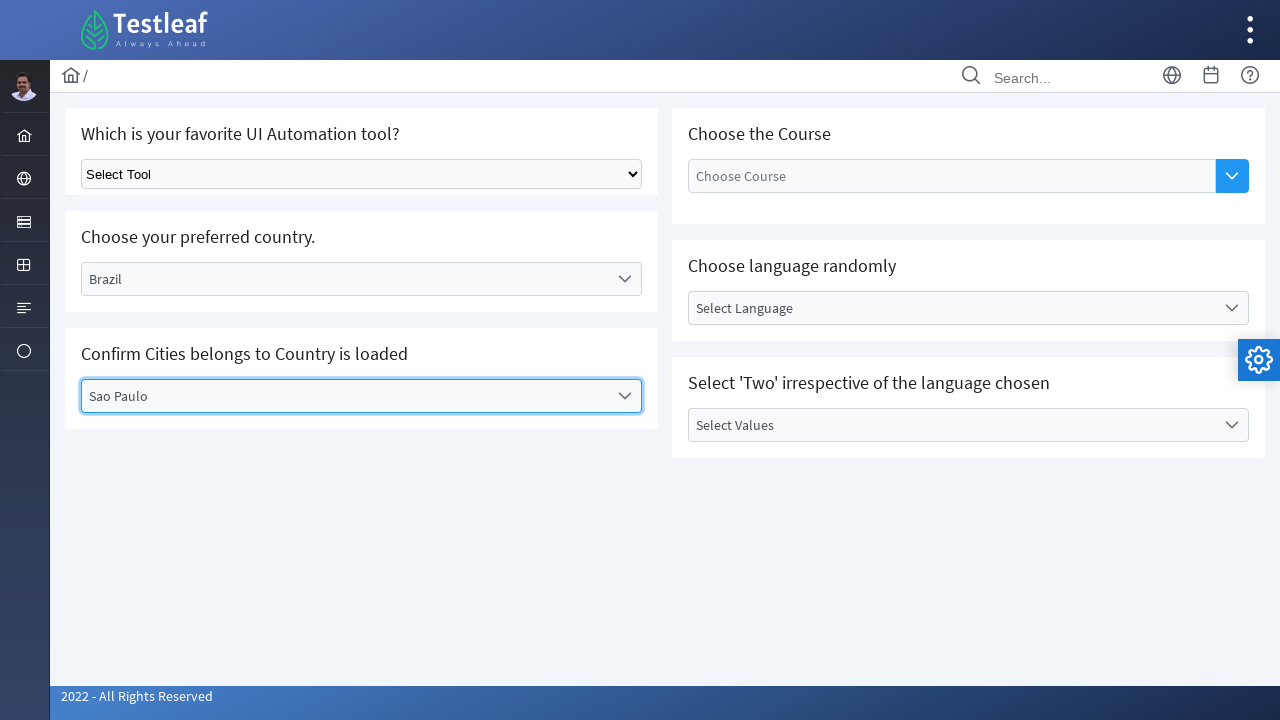